Tests basic text field entry on W3Schools HTML forms page by filling in first name and last name fields, then submitting the form and verifying the data appears on the result page.

Starting URL: https://www.w3schools.com/html/html_forms.asp

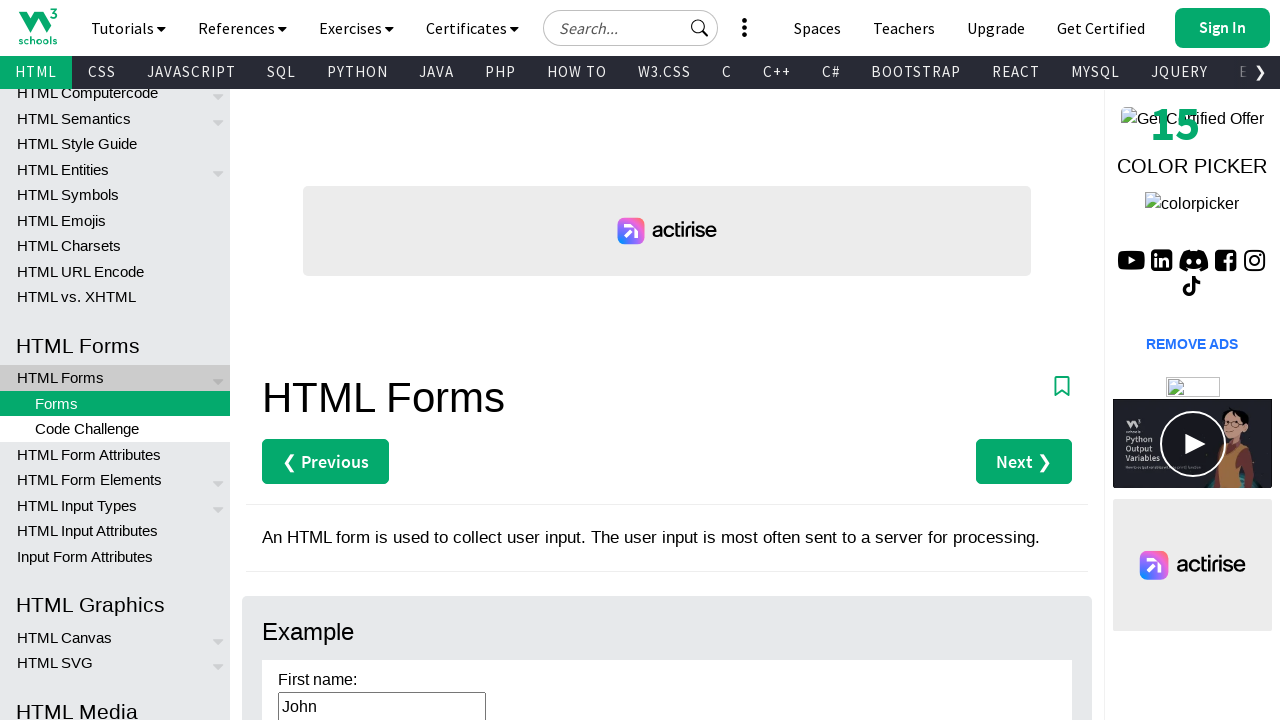

Cleared first name field on #fname
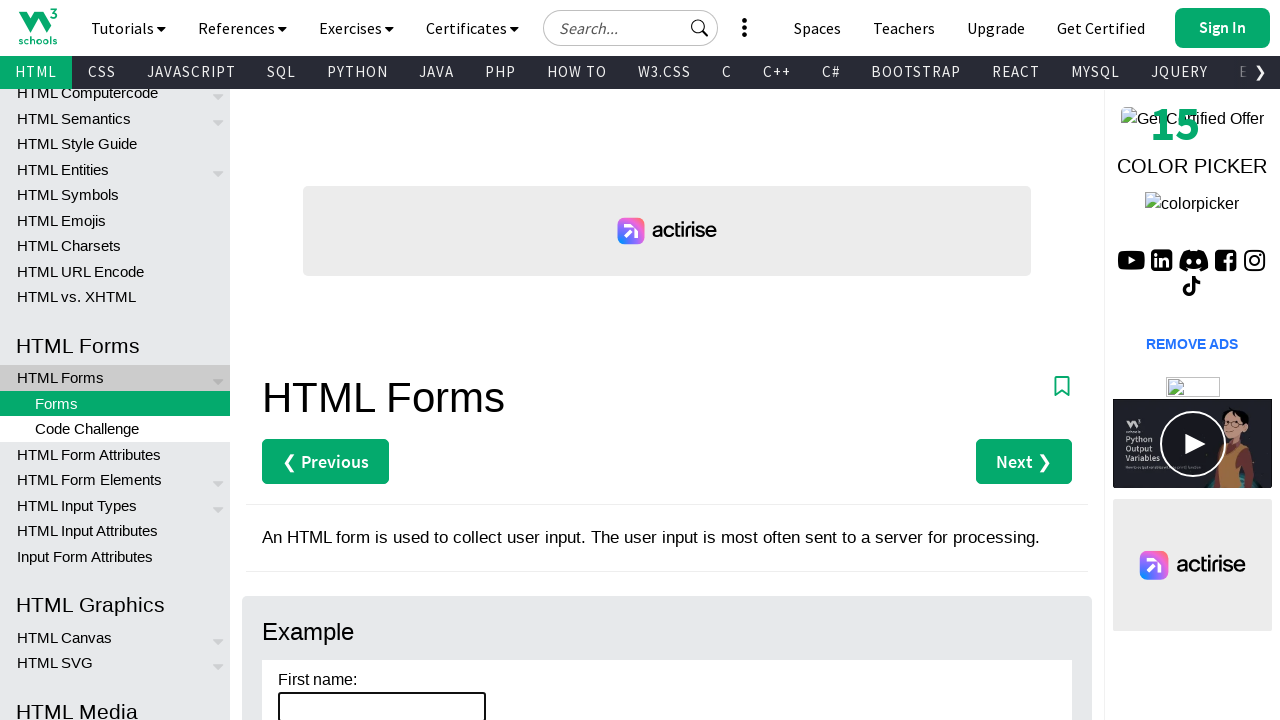

Entered 'John' in first name field on #fname
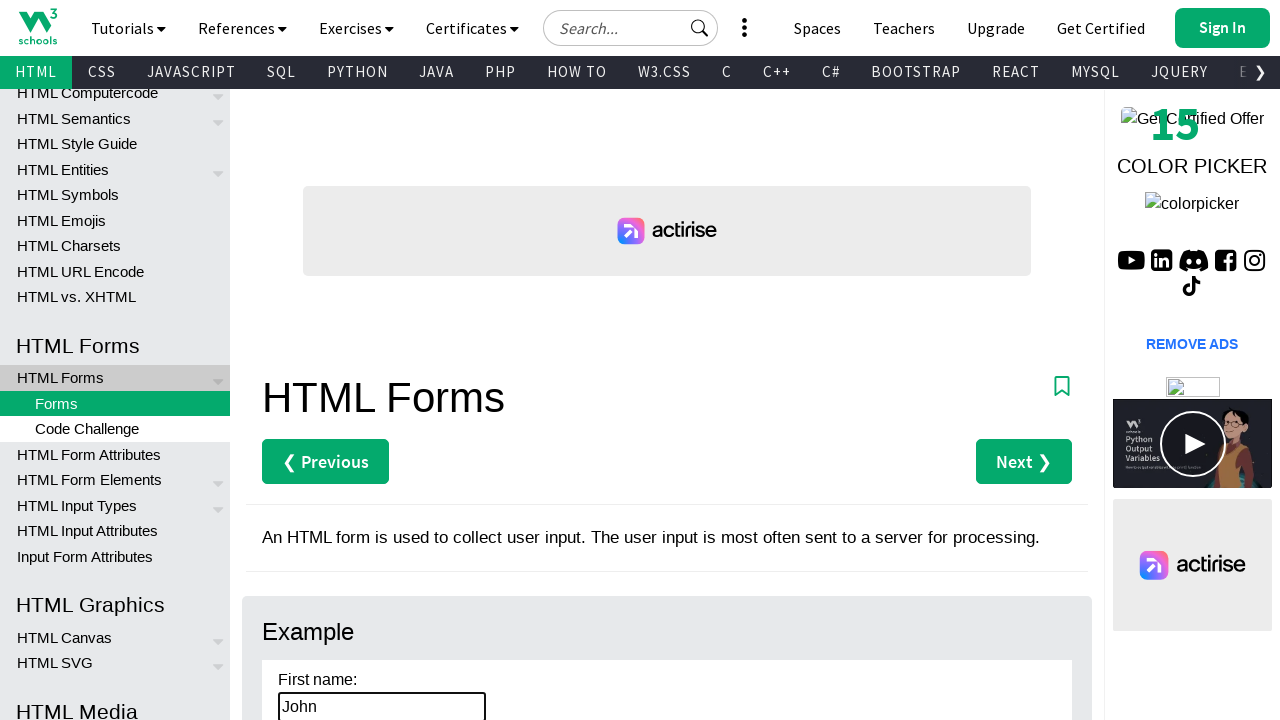

Cleared last name field on #lname
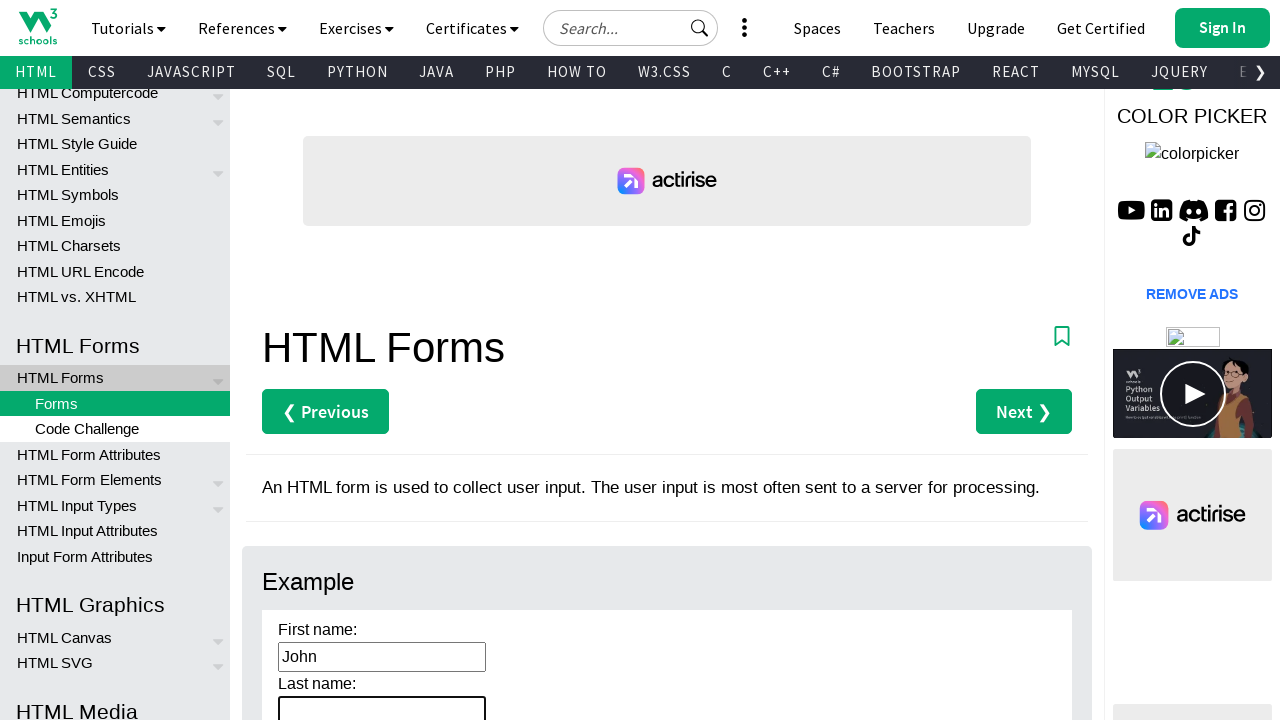

Entered 'Doe' in last name field on #lname
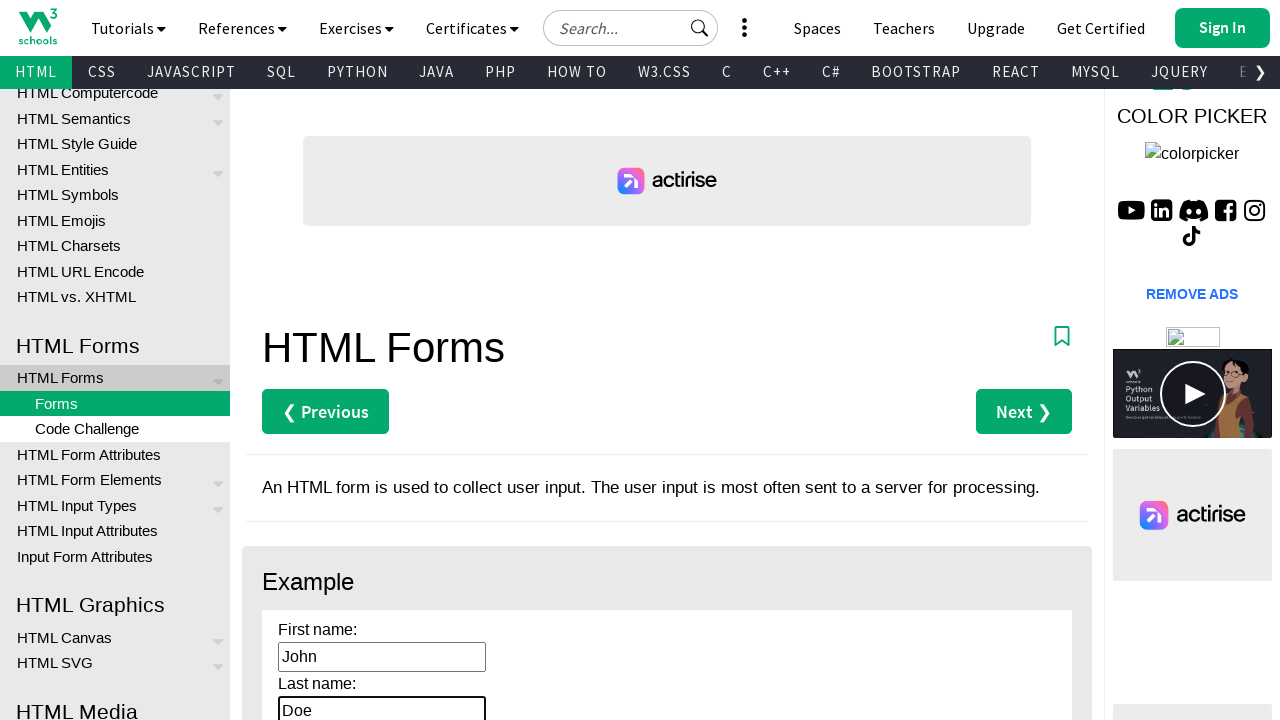

Clicked submit button to submit form at (311, 360) on input[type='submit']
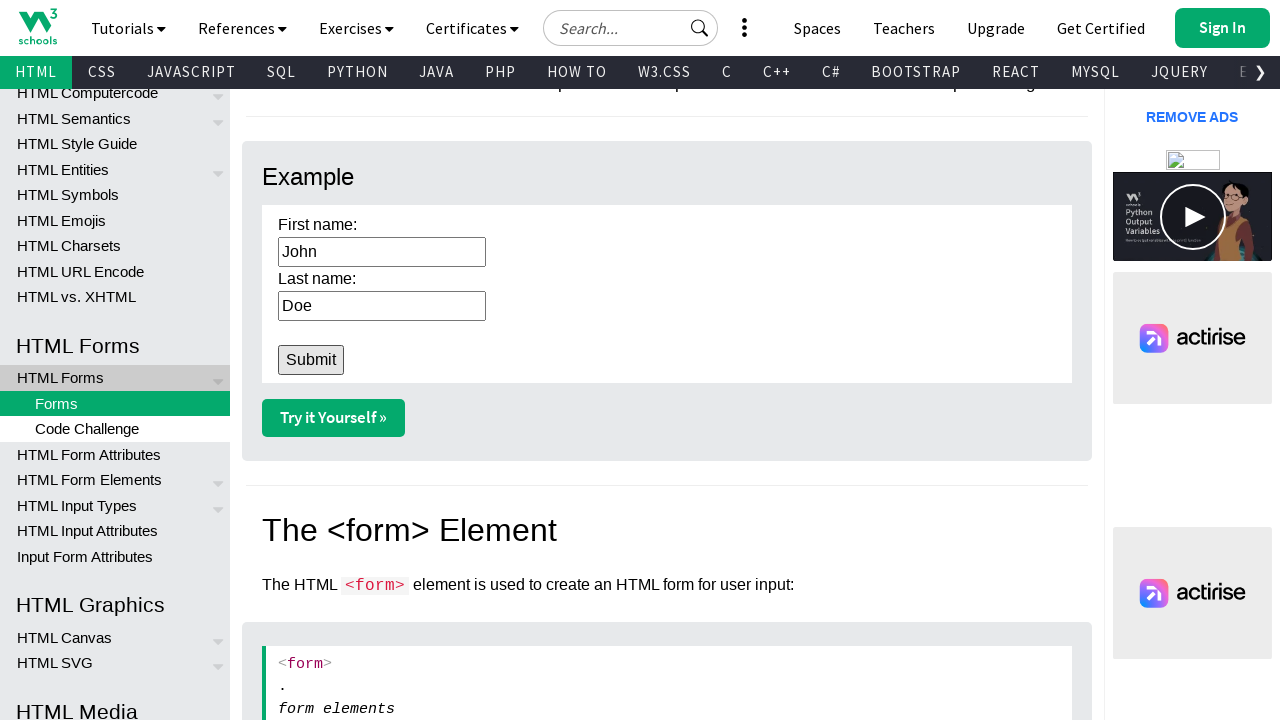

Form submission completed and result page loaded
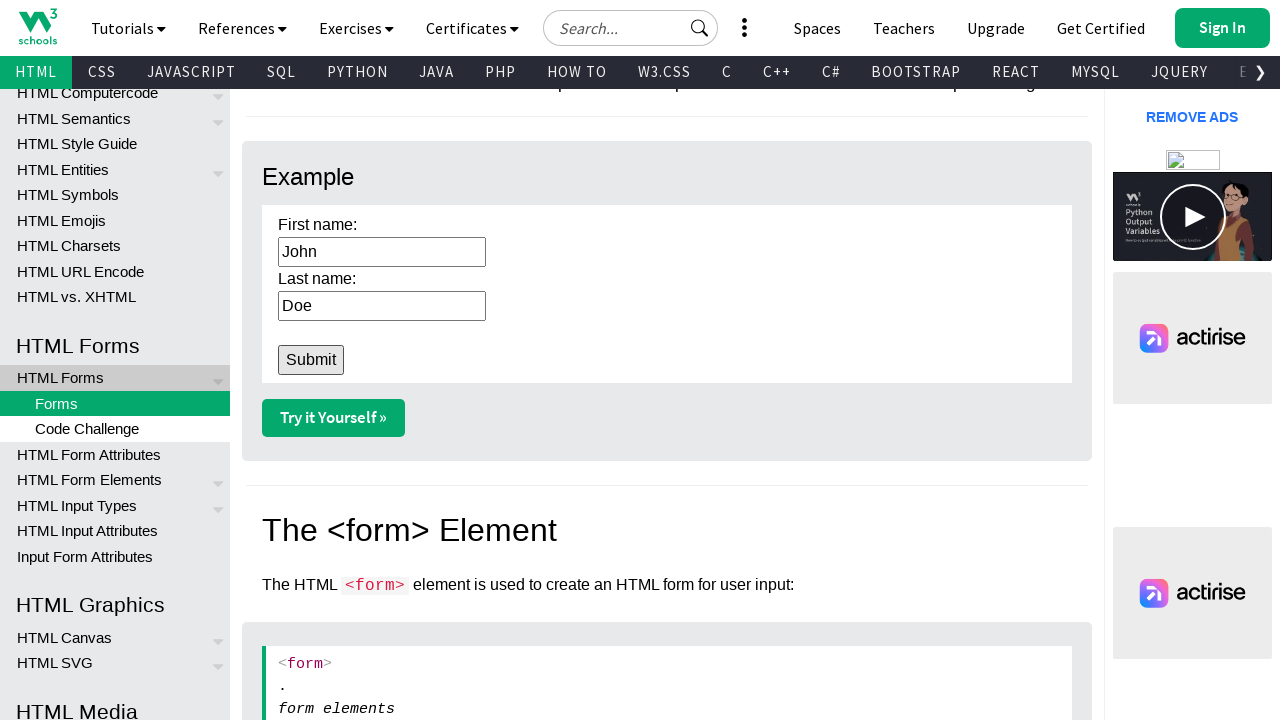

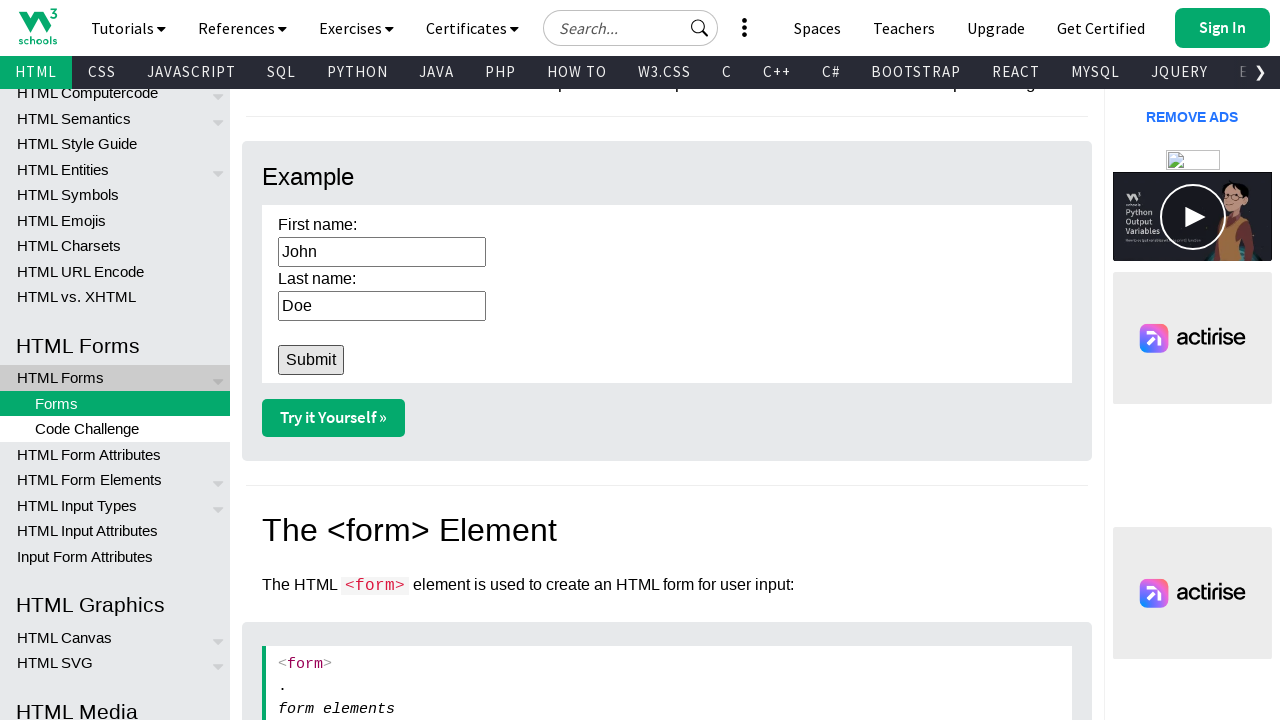